Tests clicking the search button by finding it as a following sibling of the search input container

Starting URL: https://www.labirint.ru/

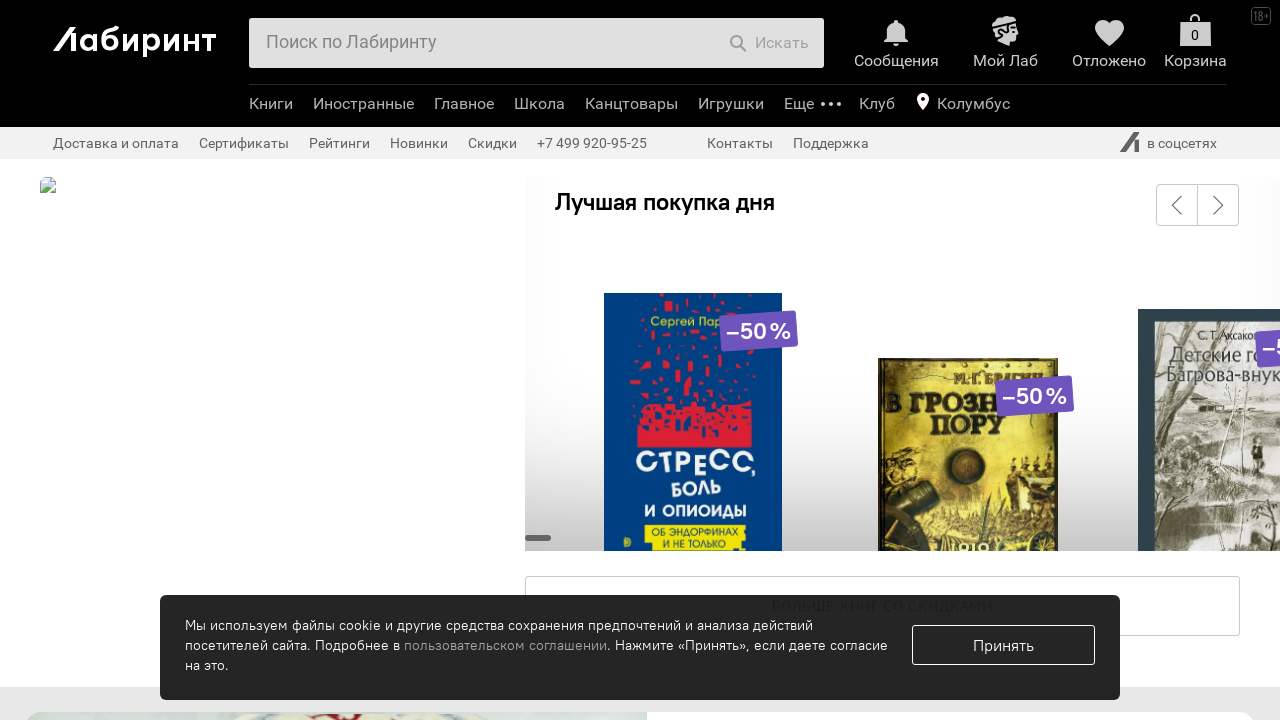

Clicked search button found as following sibling of search input container at (769, 43) on xpath=//span[@class='b-header-b-search-outer-e-input']/following-sibling::button
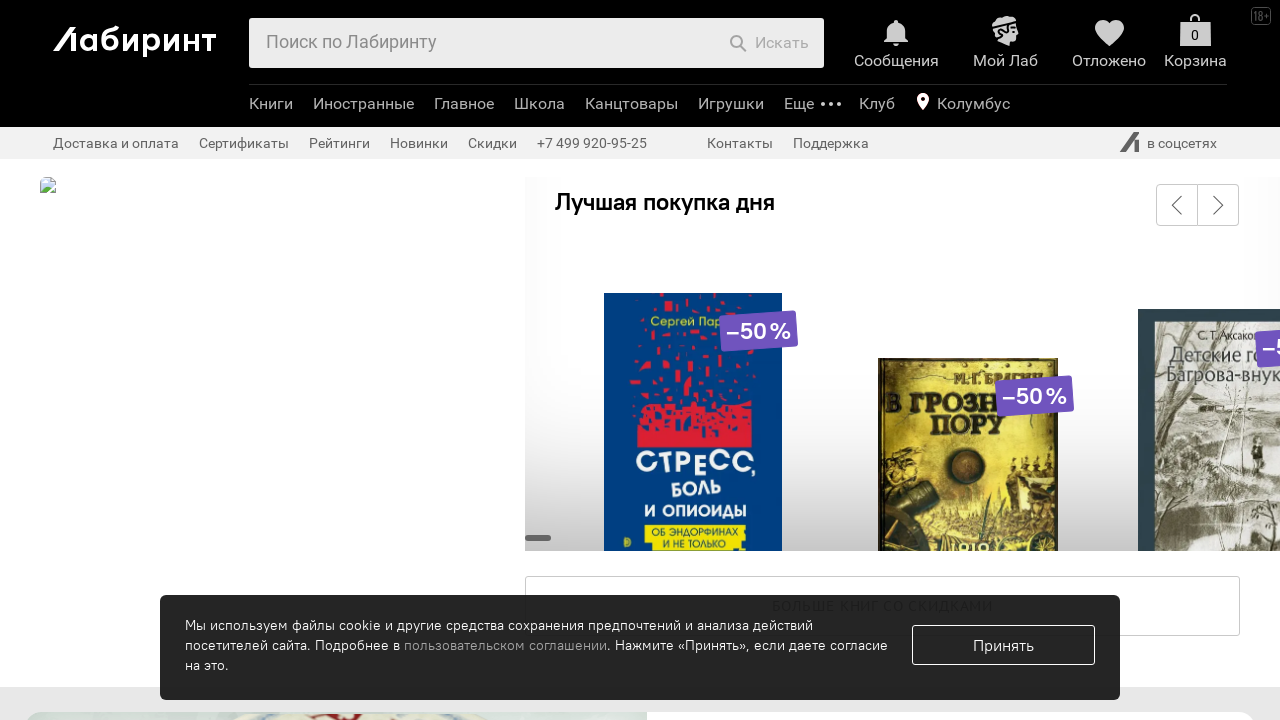

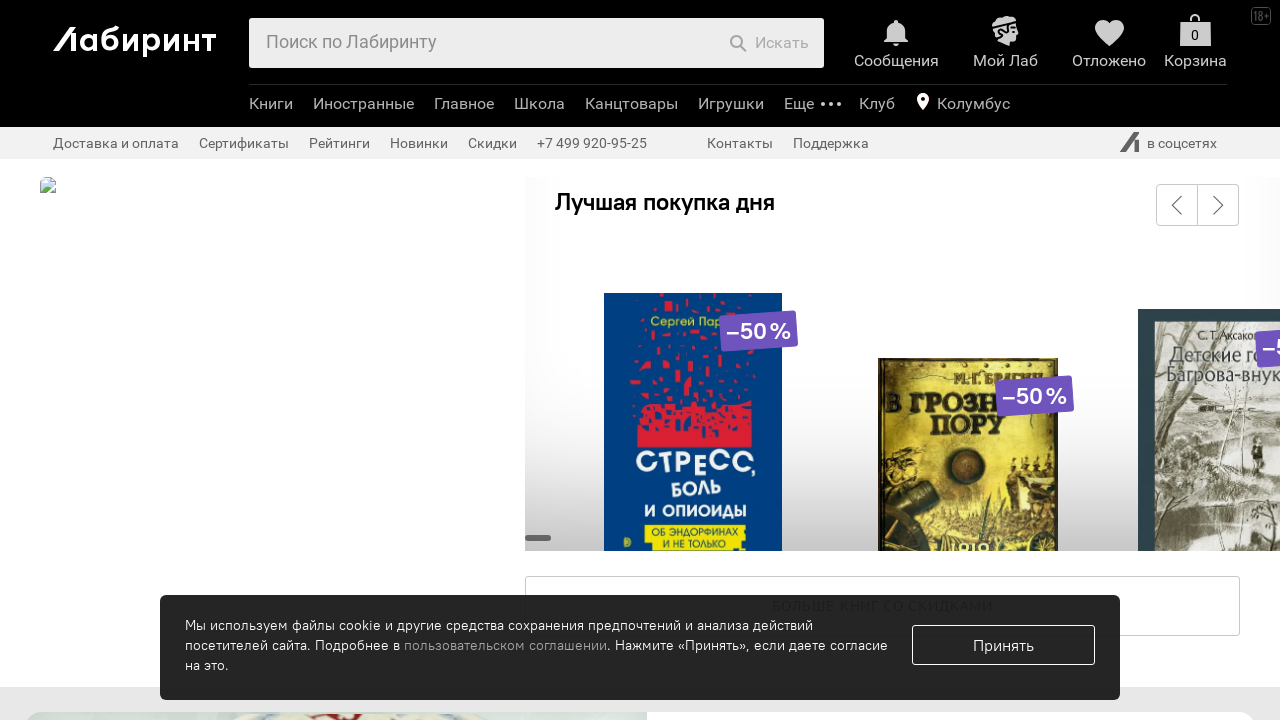